Tests the zip code entry step of registration by entering a zip code and clicking continue, then attempting to click register

Starting URL: https://www.sharelane.com/cgi-bin/register.py

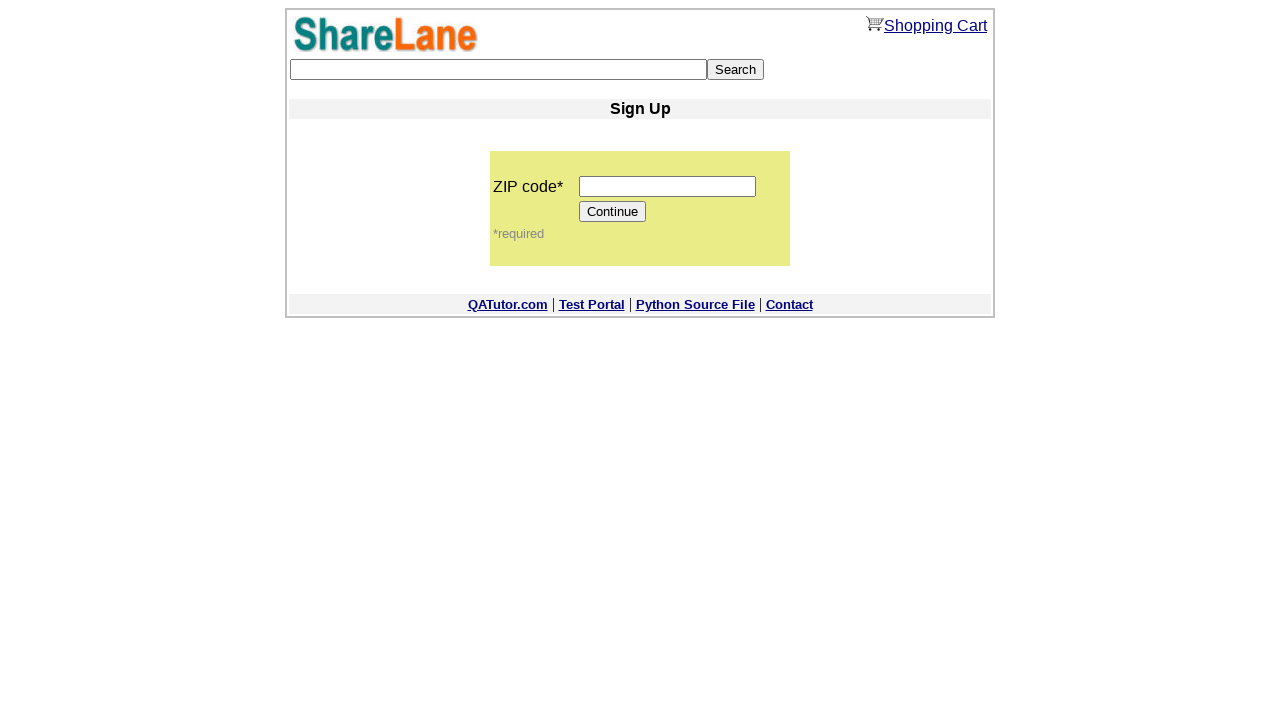

Filled zip code field with '18000' on input[name='zip_code']
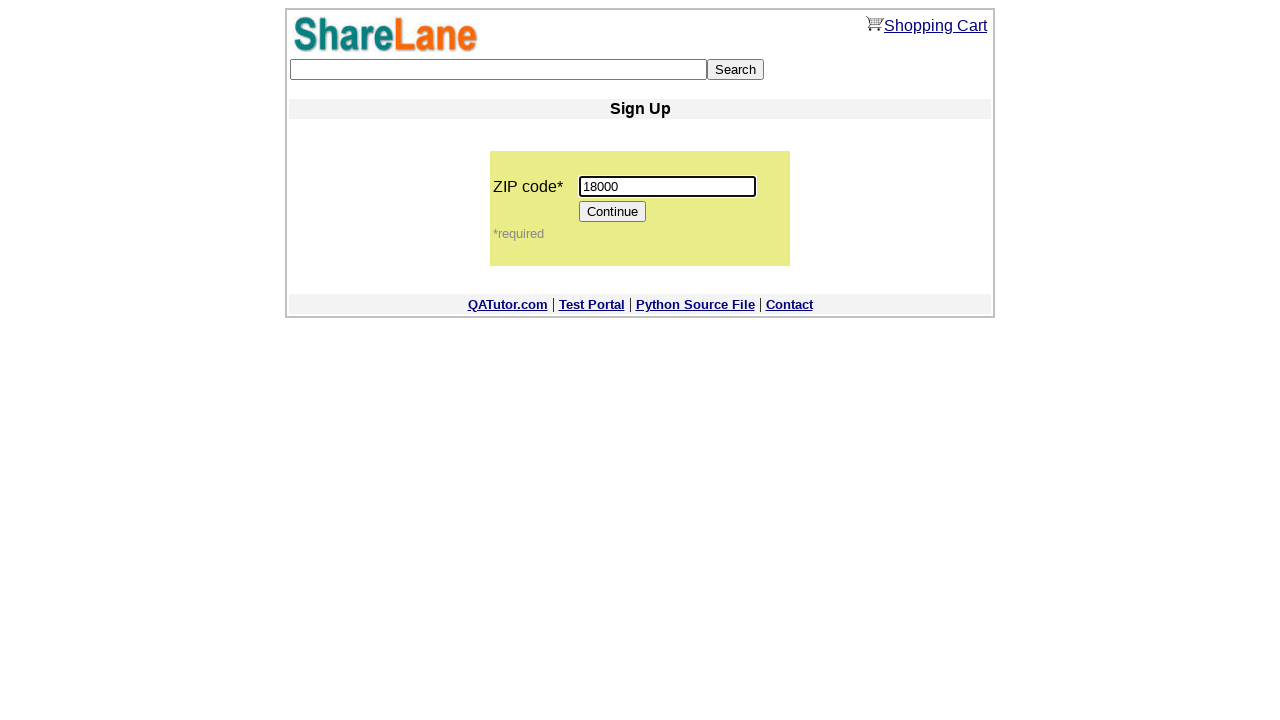

Clicked Continue button to proceed to next registration step at (613, 212) on input[value='Continue']
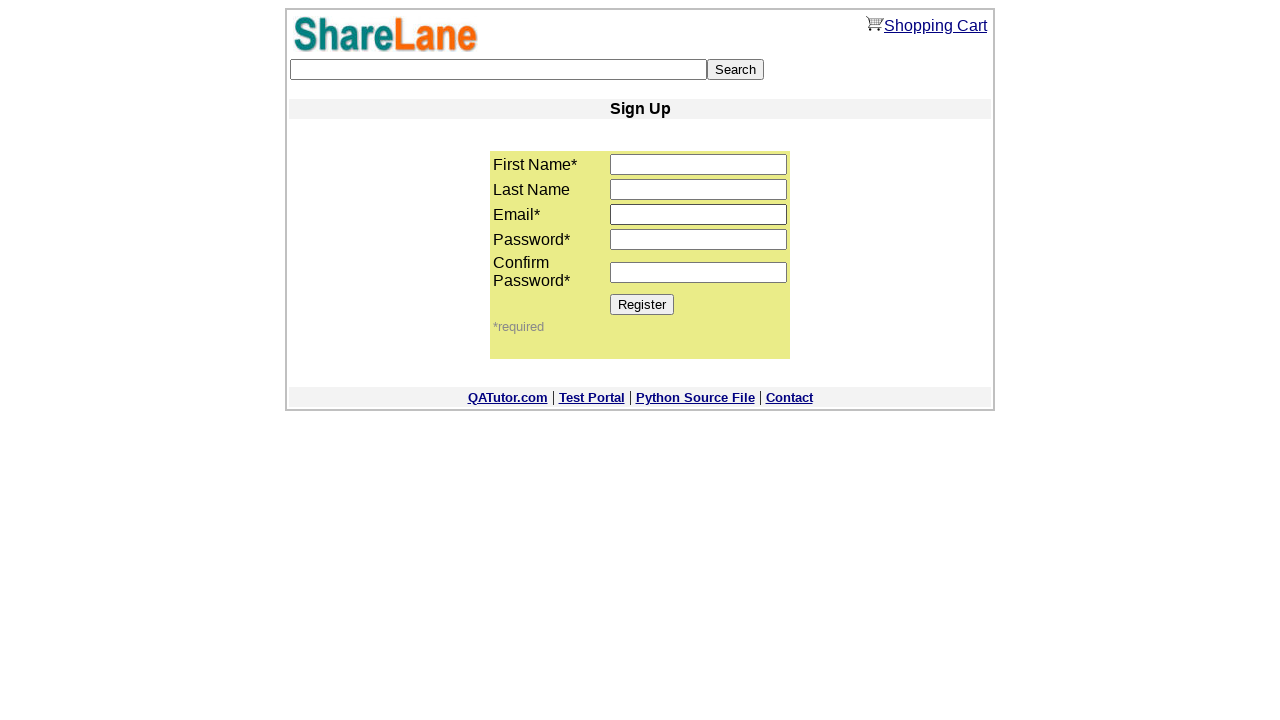

Clicked Register button to complete registration at (642, 304) on input[value='Register']
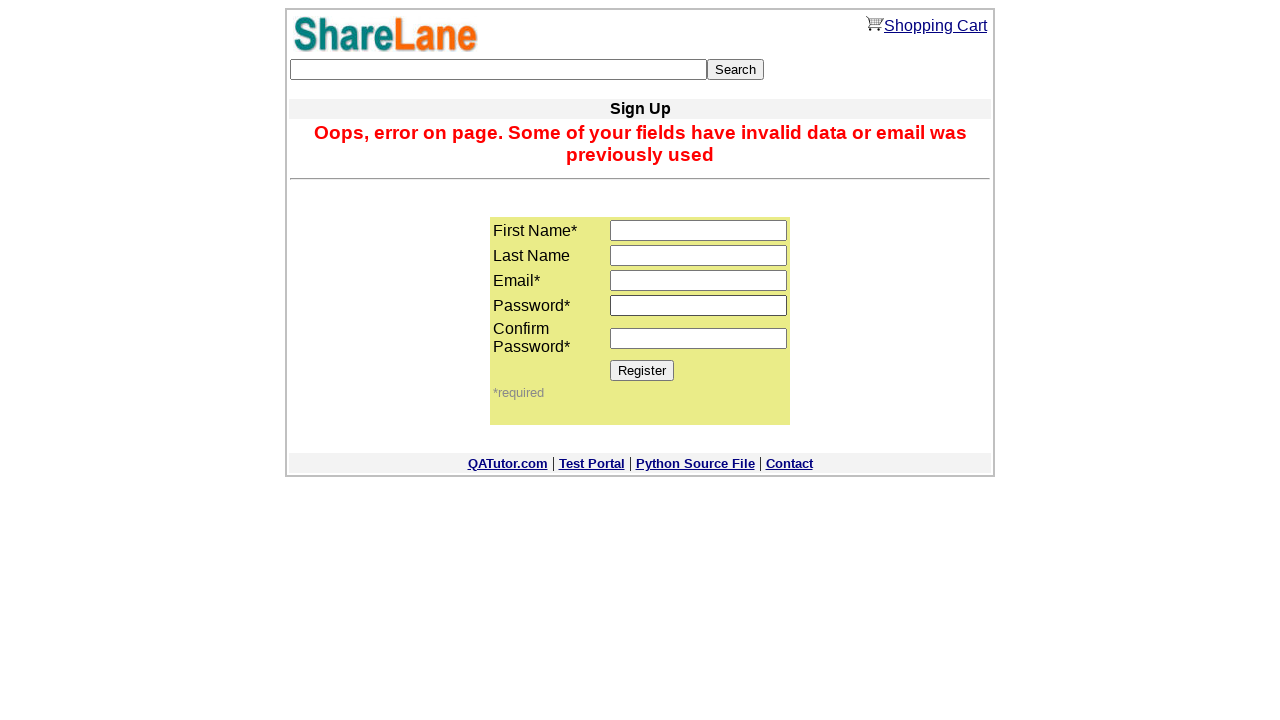

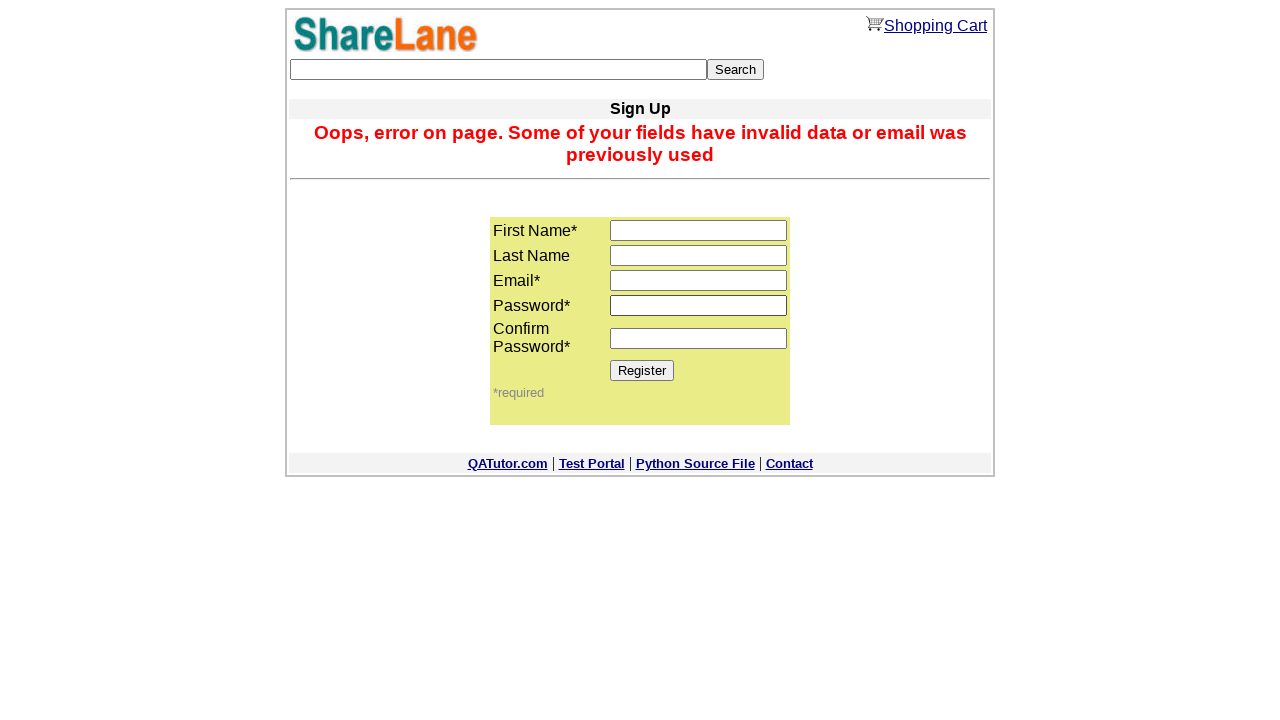